Tests a form page by filling in first name, surname, selecting gender from dropdown, clicking a checkbox, filling a textarea, and selecting a continent from a dropdown.

Starting URL: https://automationintesting.com/selenium/testpage/

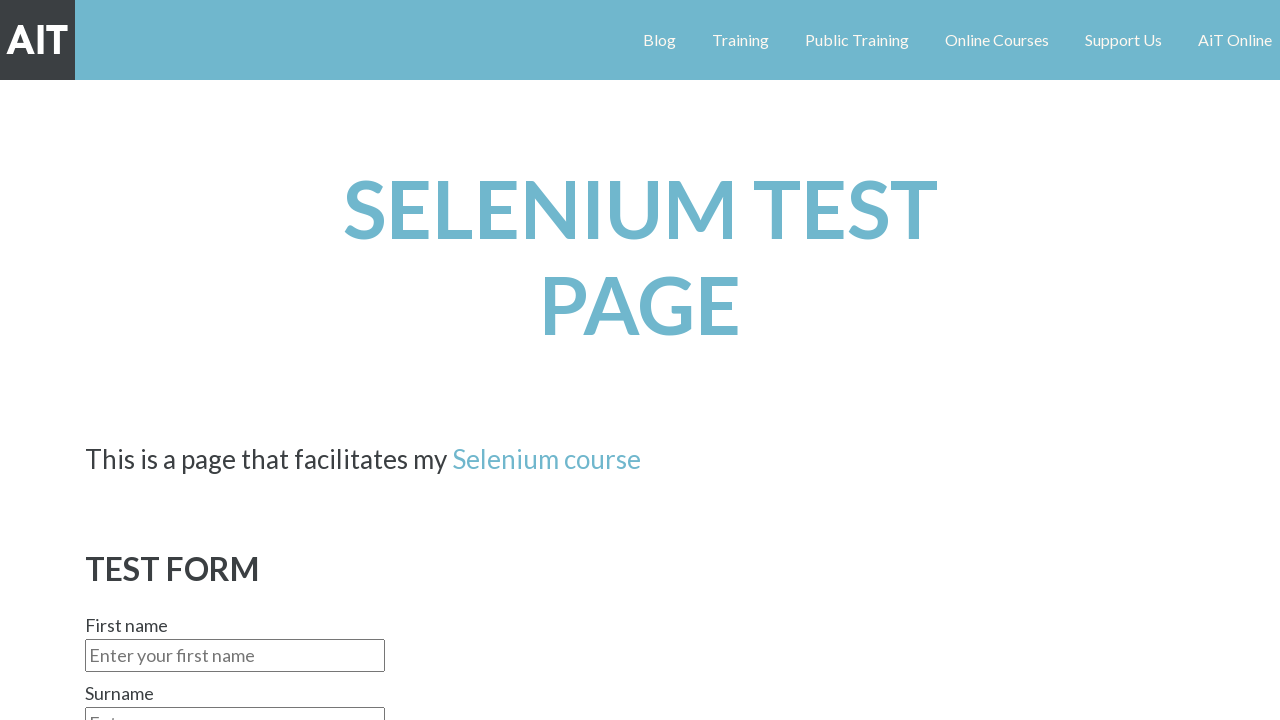

Clicked on first name field at (235, 656) on #firstname
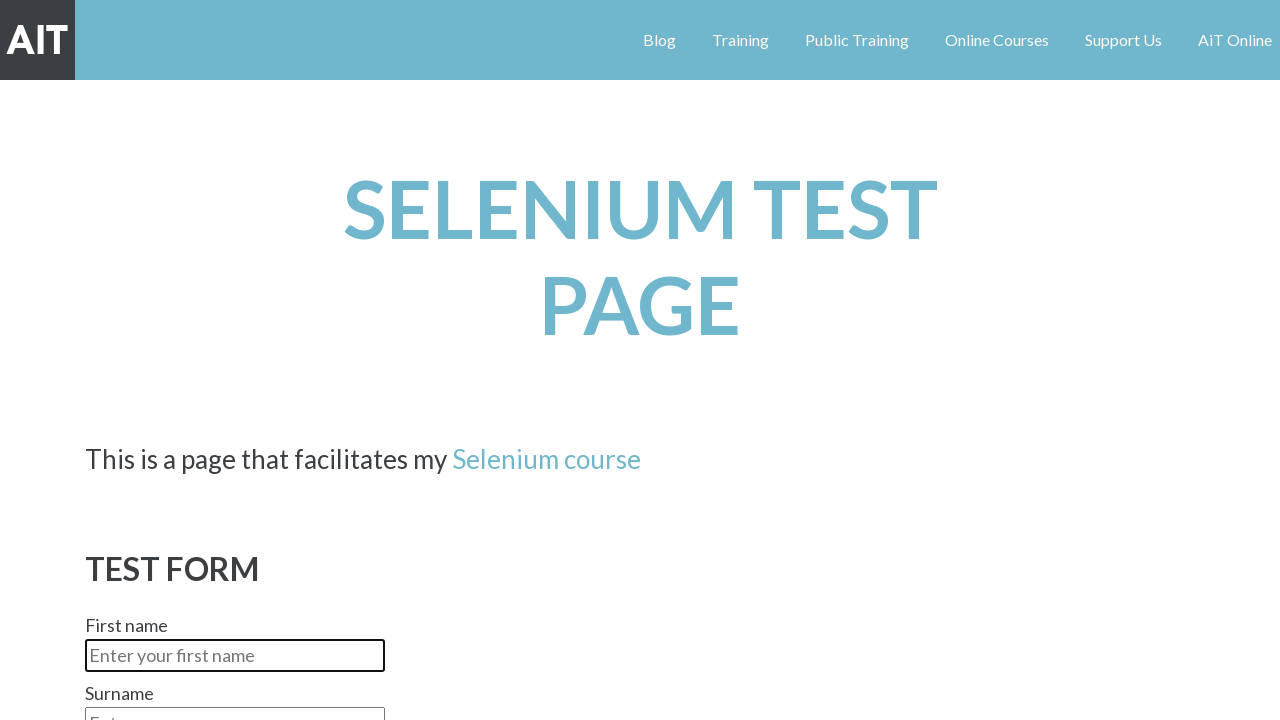

Filled first name field with 'Bob' on #firstname
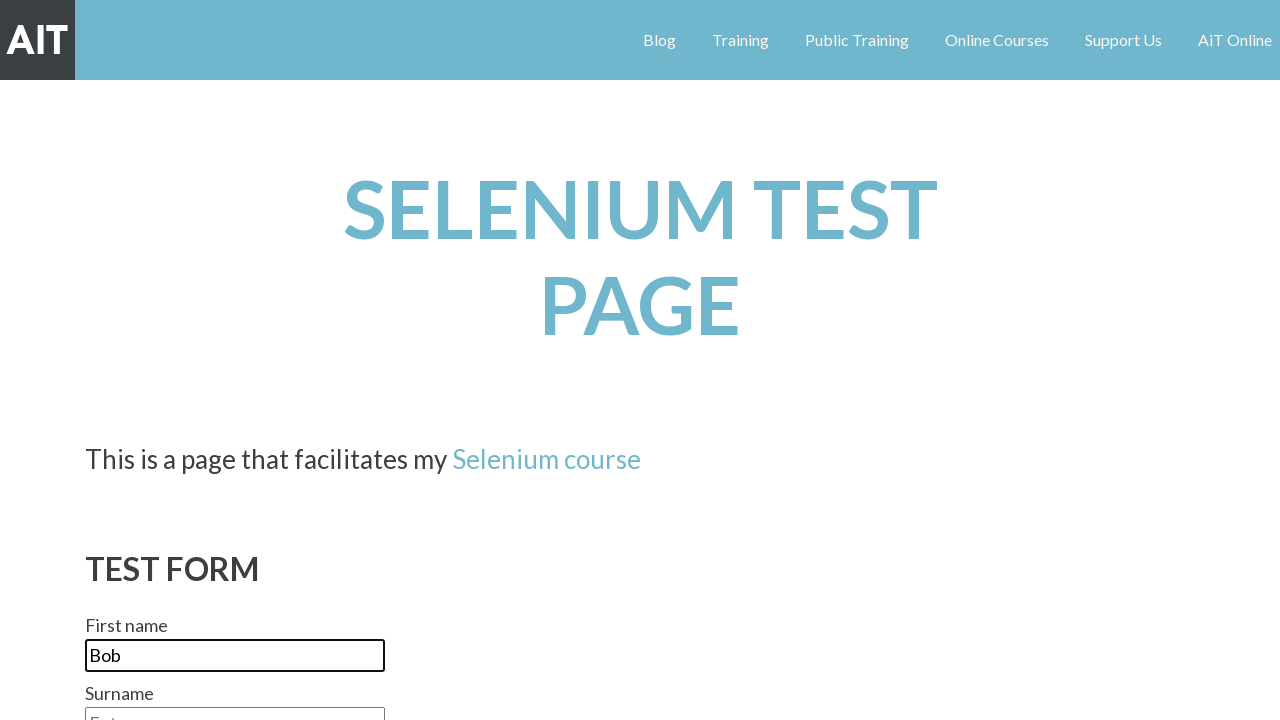

Filled surname field with 'Sapp' on #surname
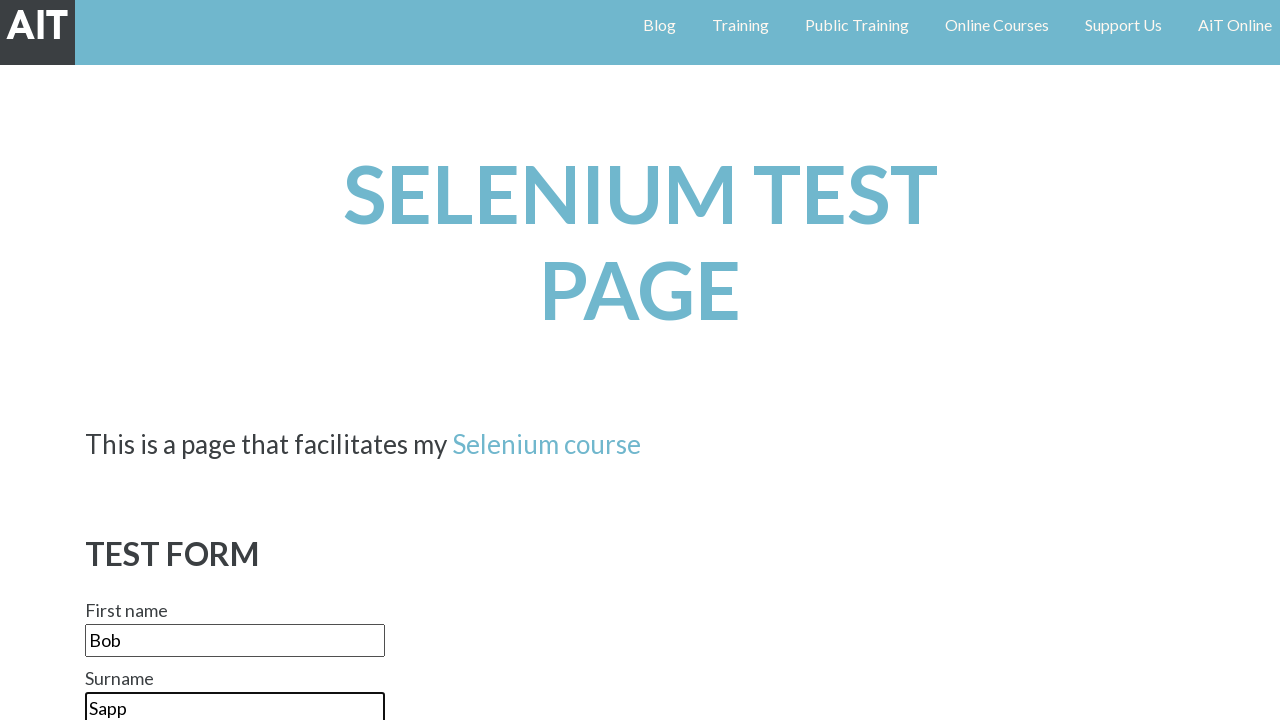

Clicked on gender dropdown at (173, 360) on #gender
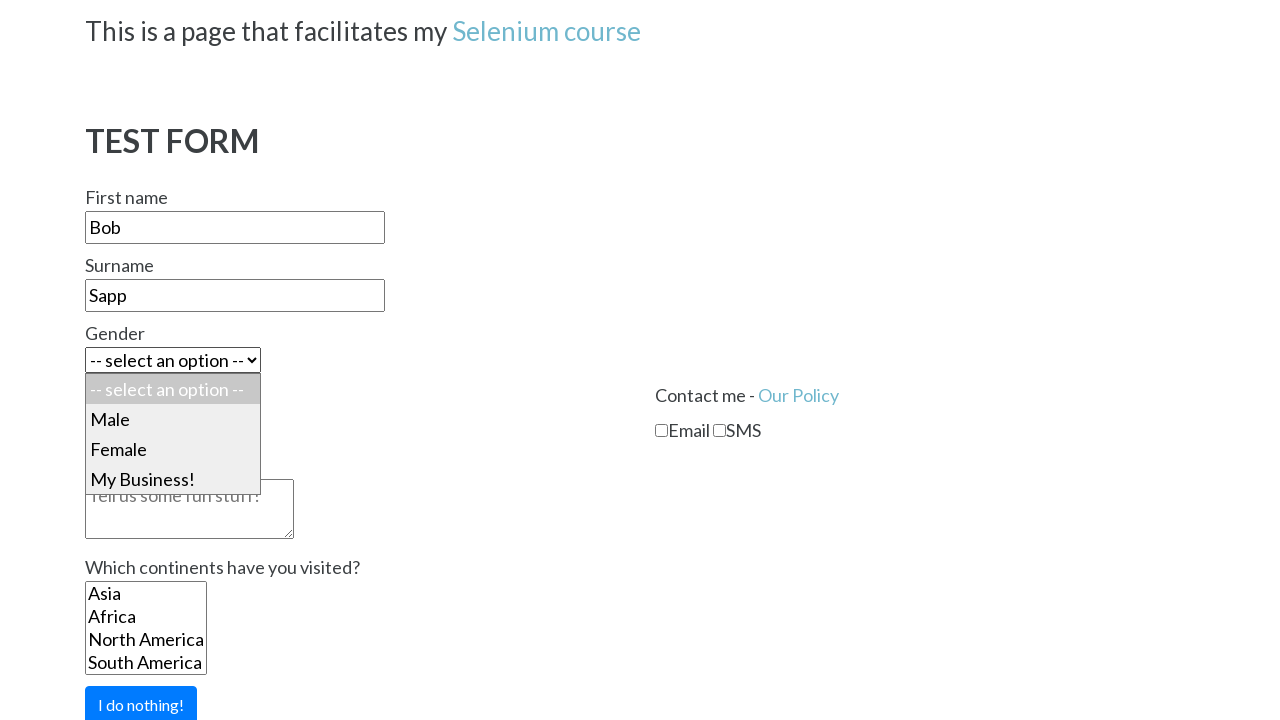

Selected 'My Business!' from gender dropdown on #gender
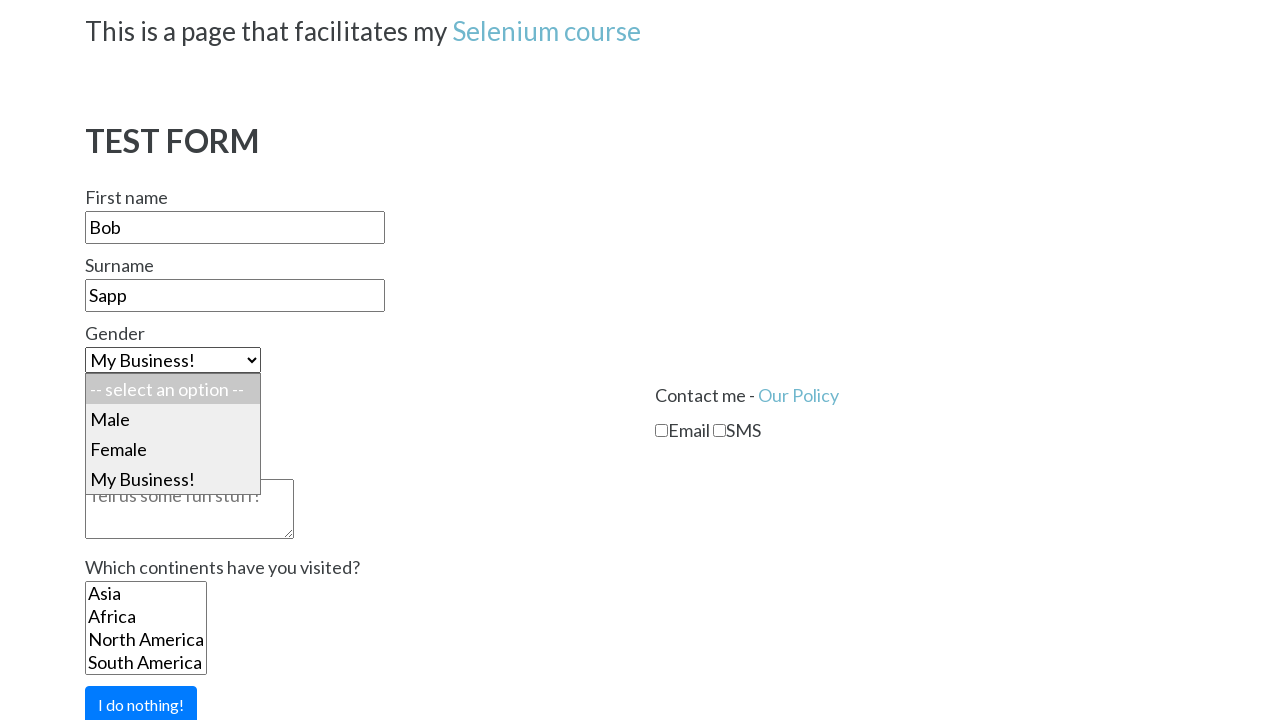

Clicked blue checkbox at (140, 431) on #blue
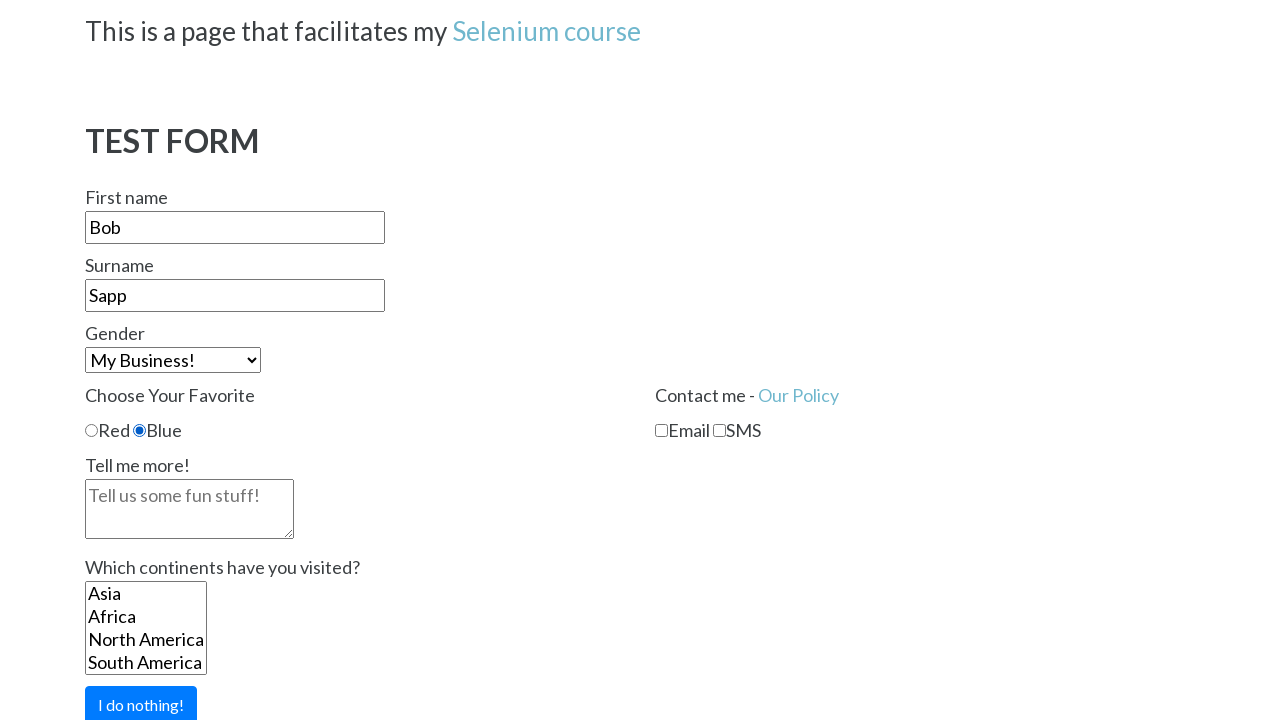

Clicked on textarea field at (190, 509) on textarea
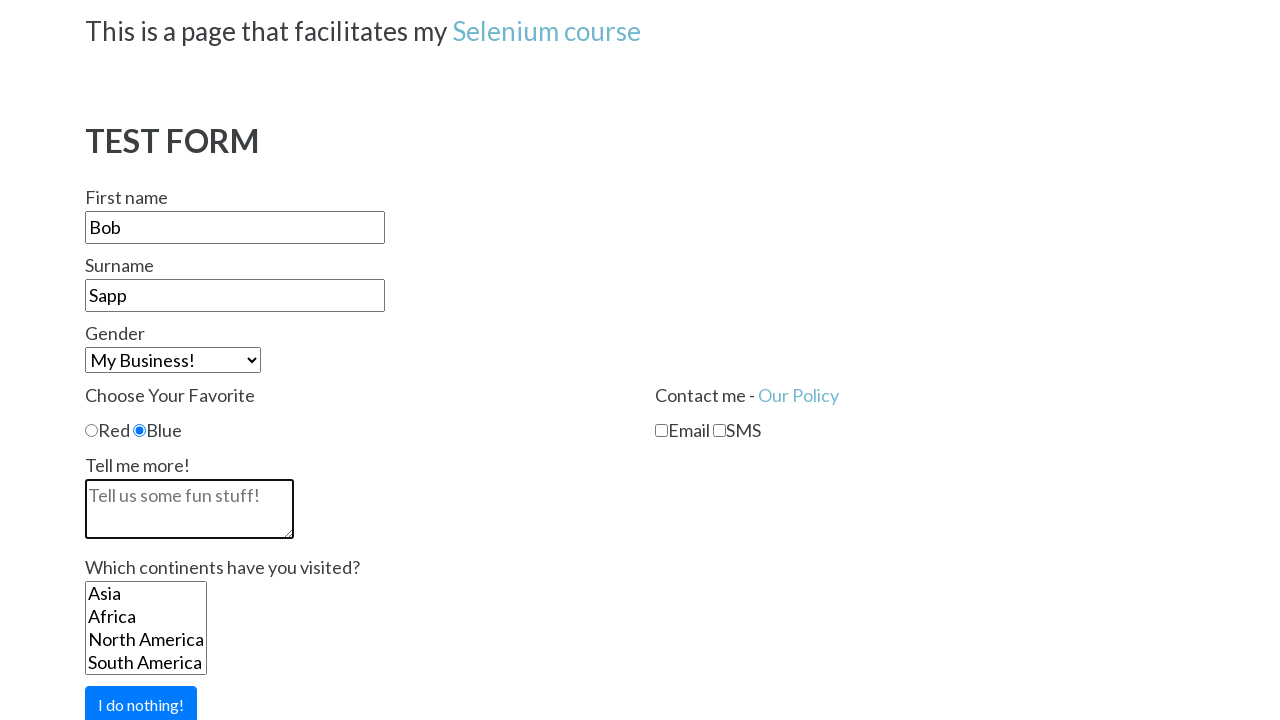

Filled textarea with 'more stuff' on textarea
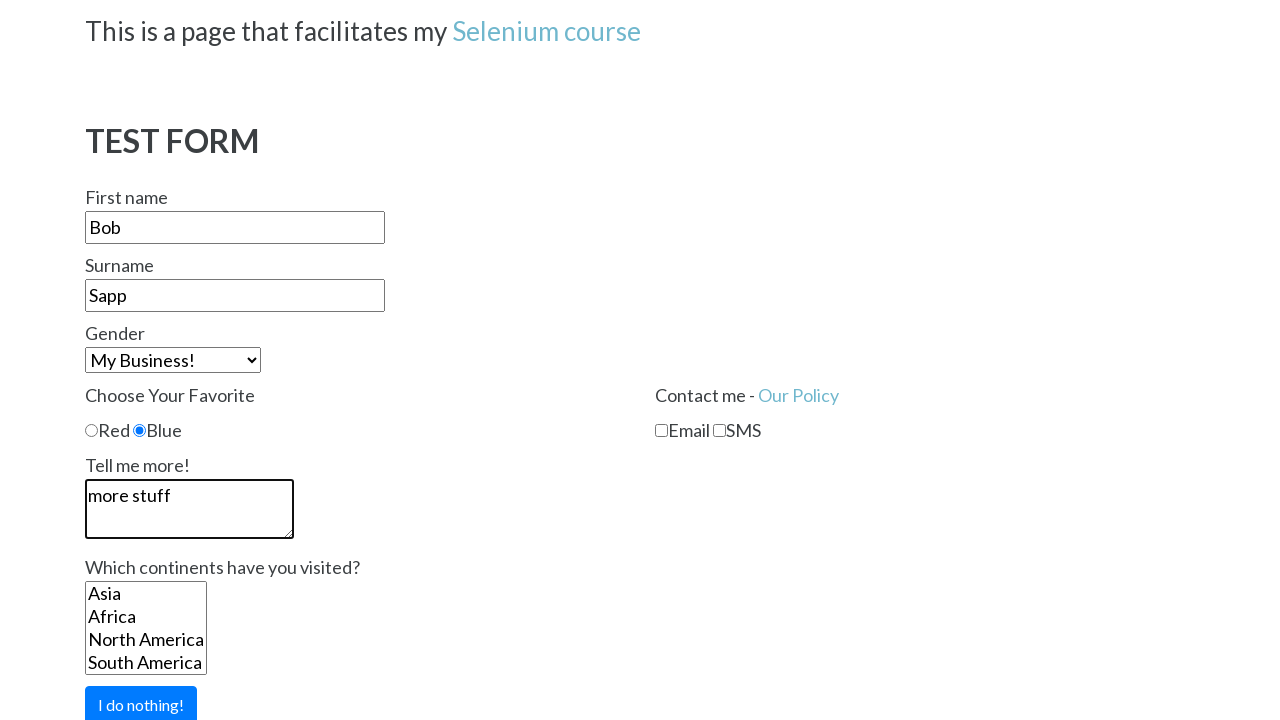

Selected 'Europe' from continent dropdown on #continent
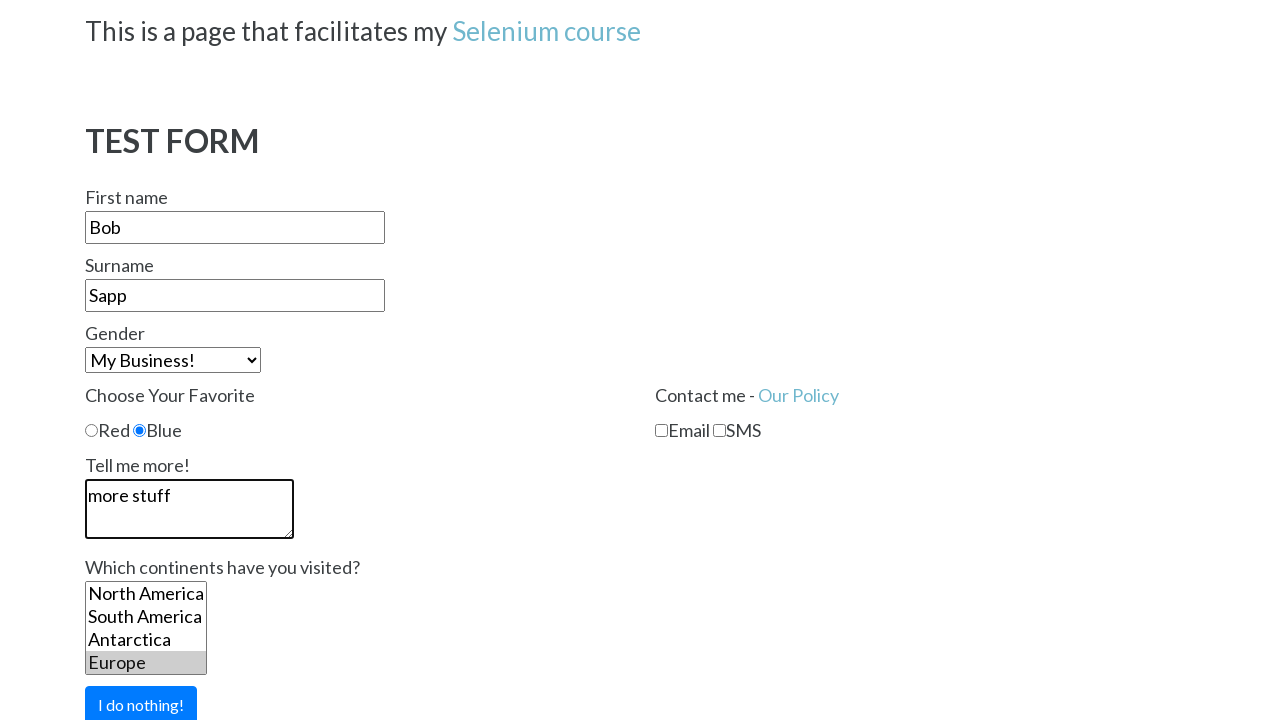

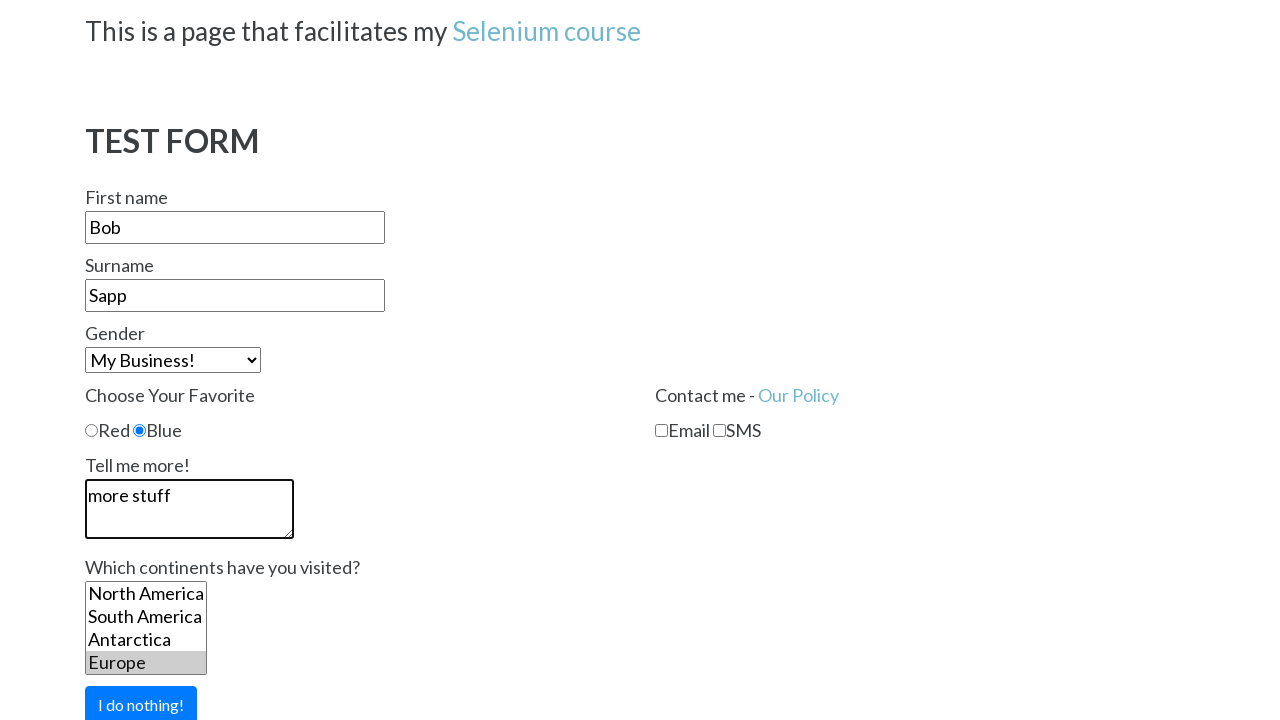